Tests drag and drop functionality by dragging a draggable element and dropping it onto a droppable target area, then verifying the result text appears.

Starting URL: https://www.qa-practice.com/elements/dragndrop/boxes

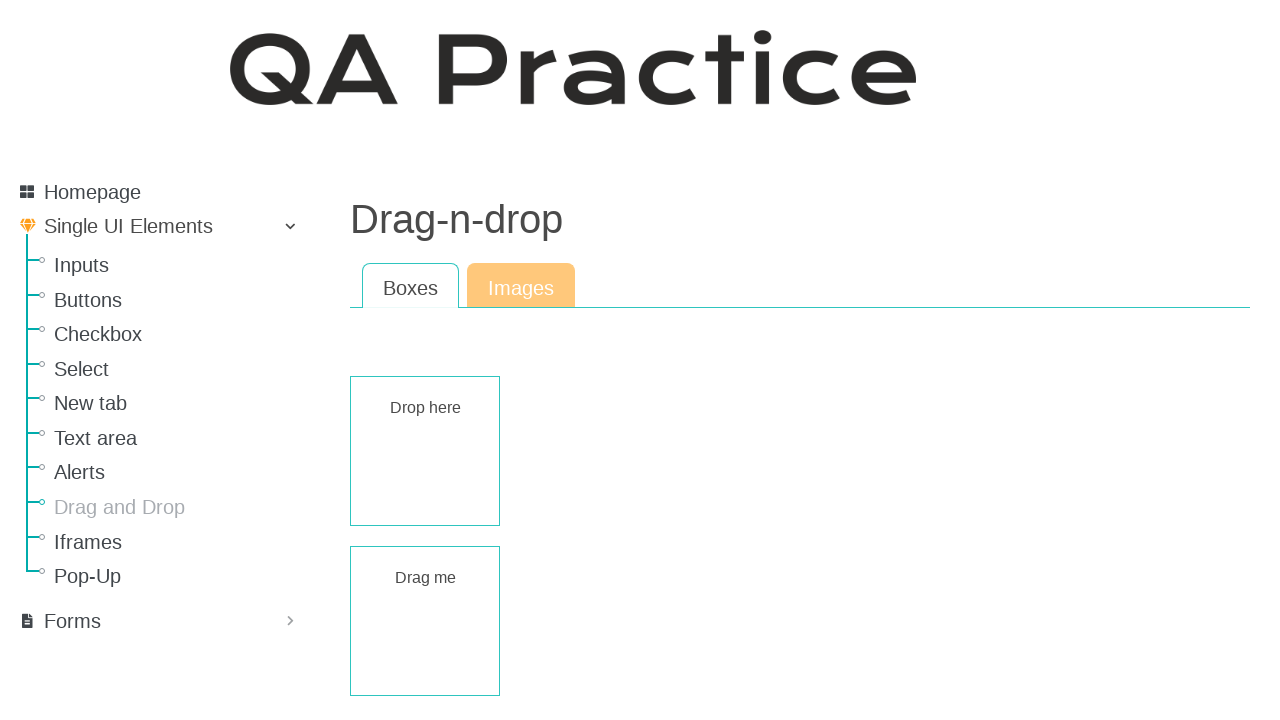

Located draggable element
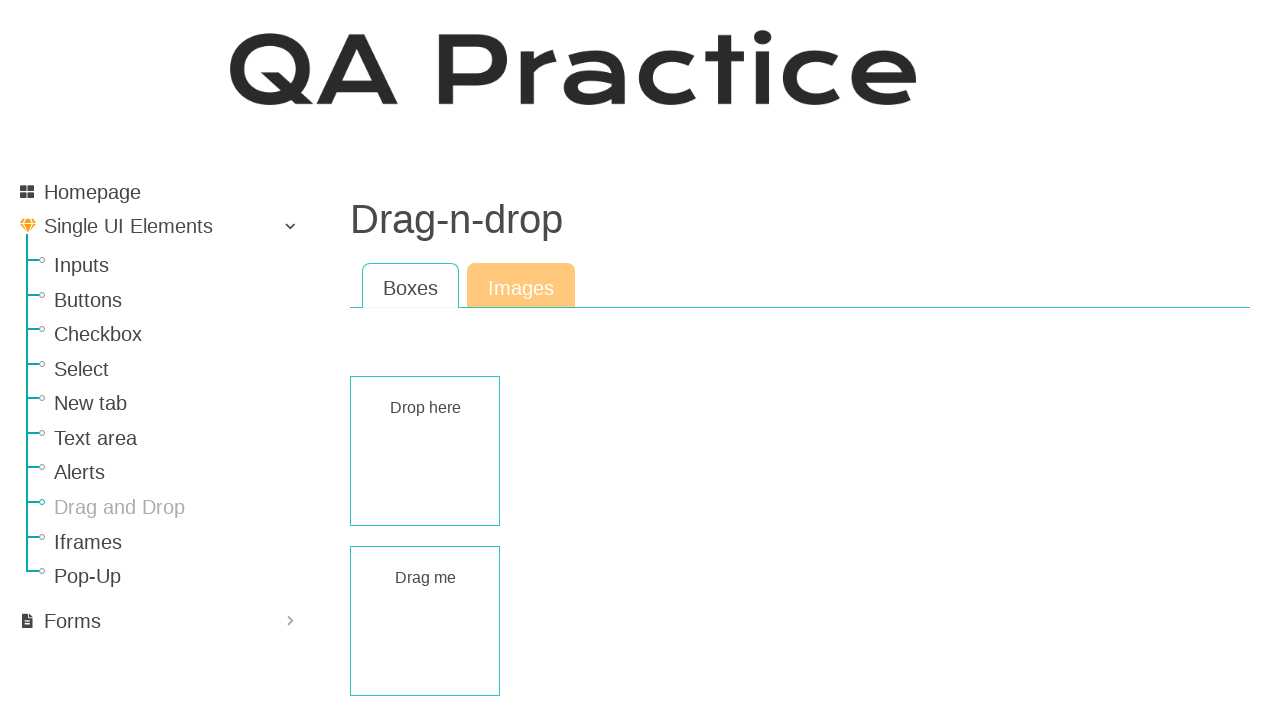

Located droppable target element
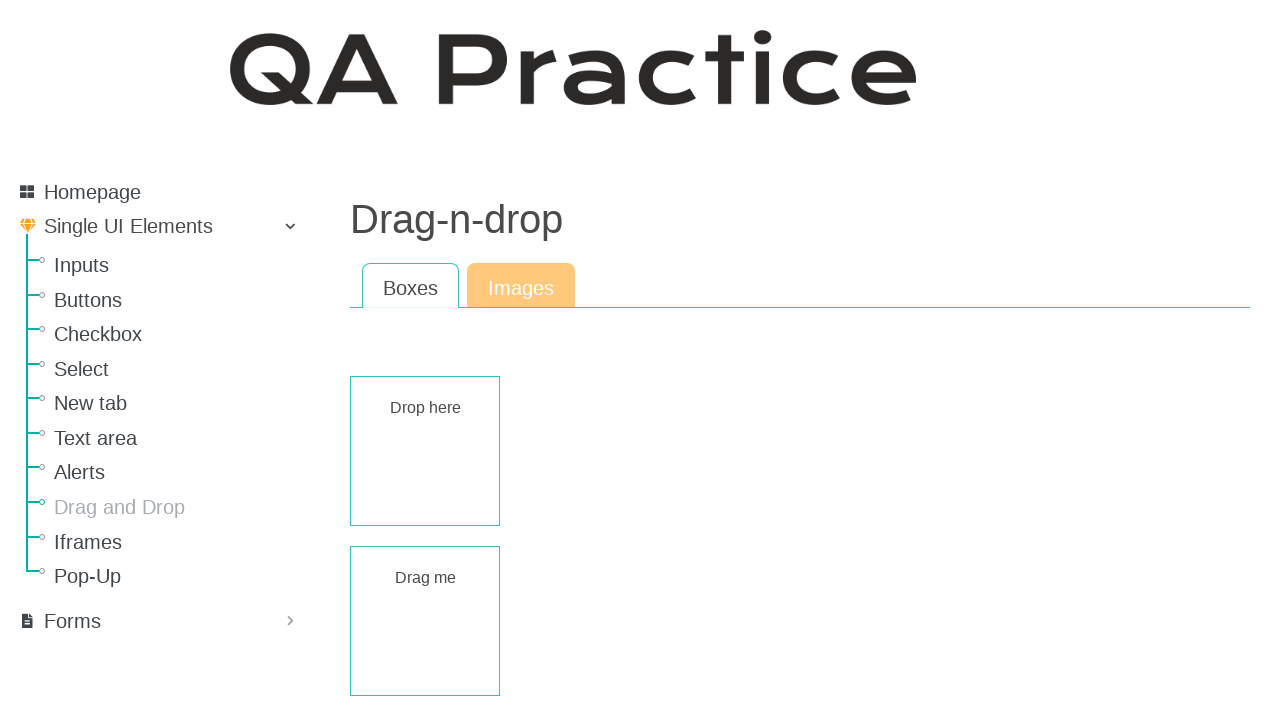

Draggable element became visible
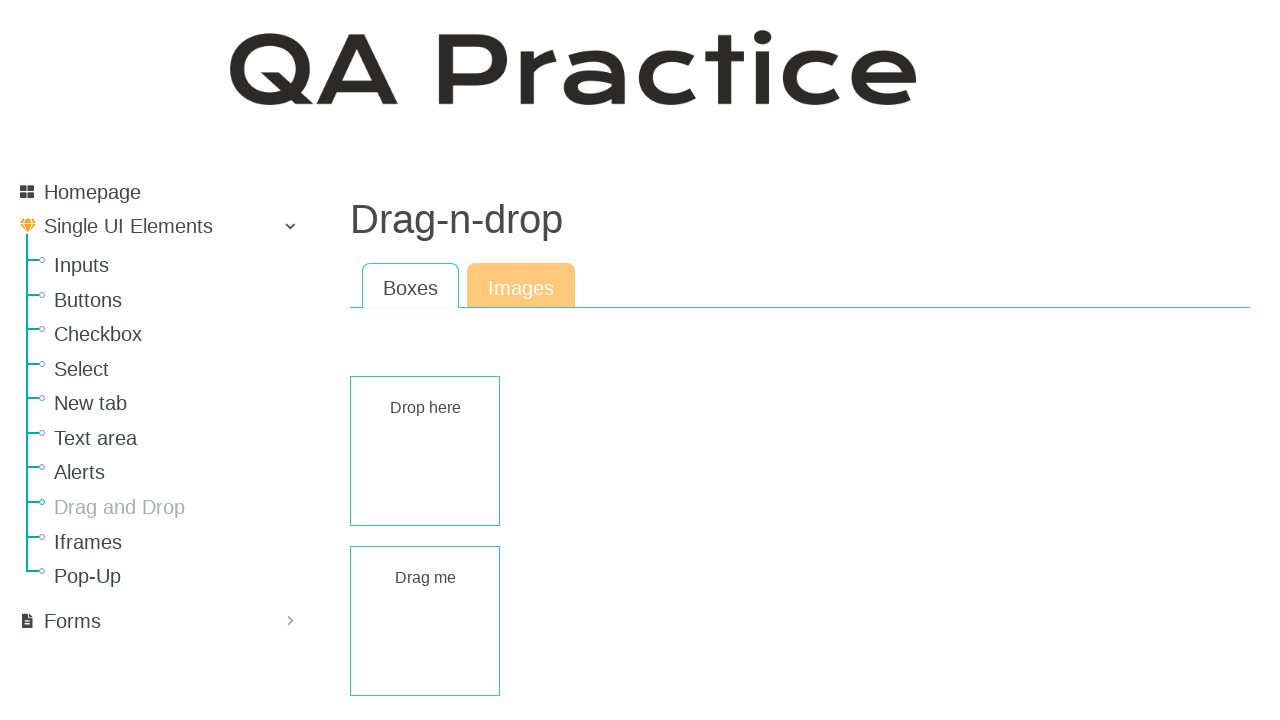

Droppable target element became visible
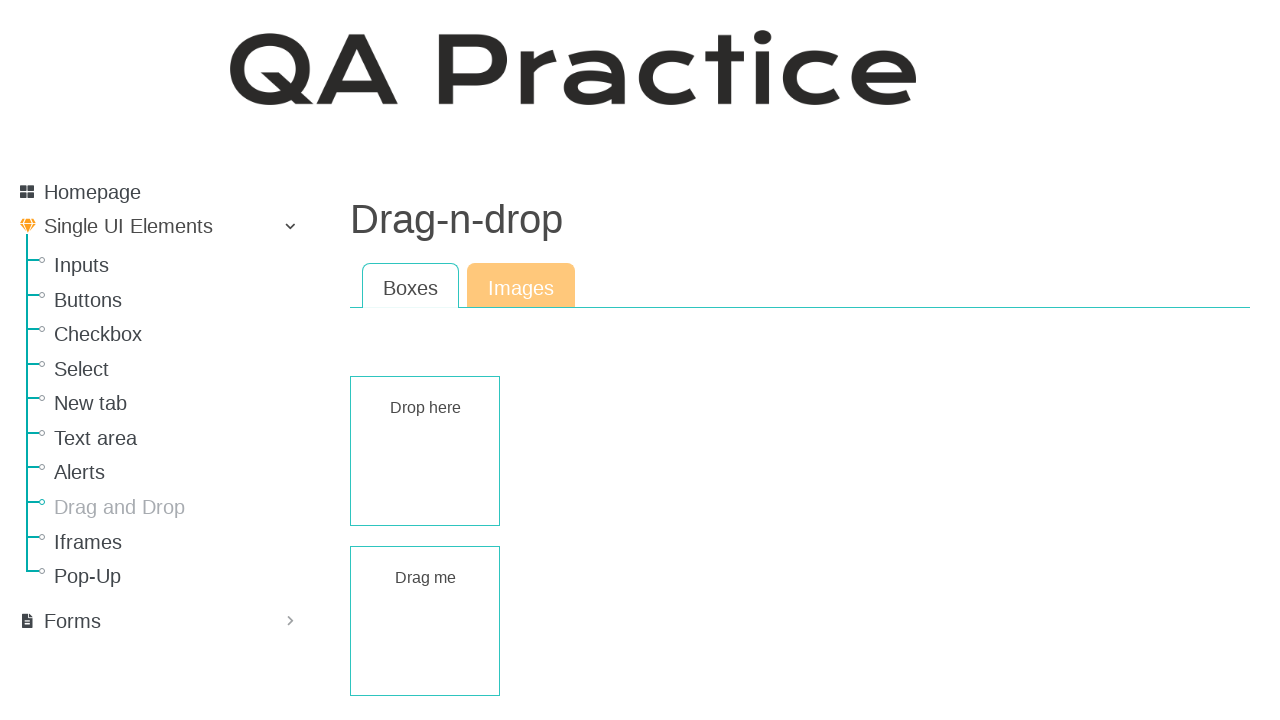

Dragged element onto droppable target at (425, 451)
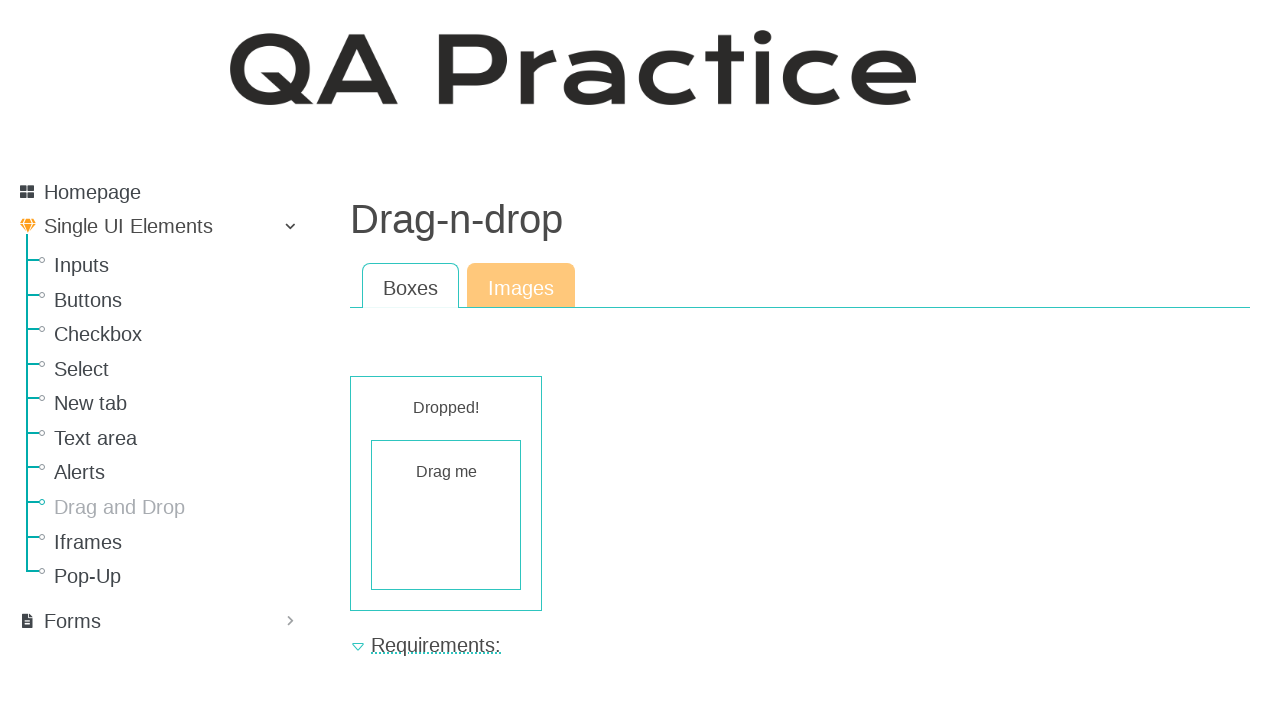

Result text appeared after drop
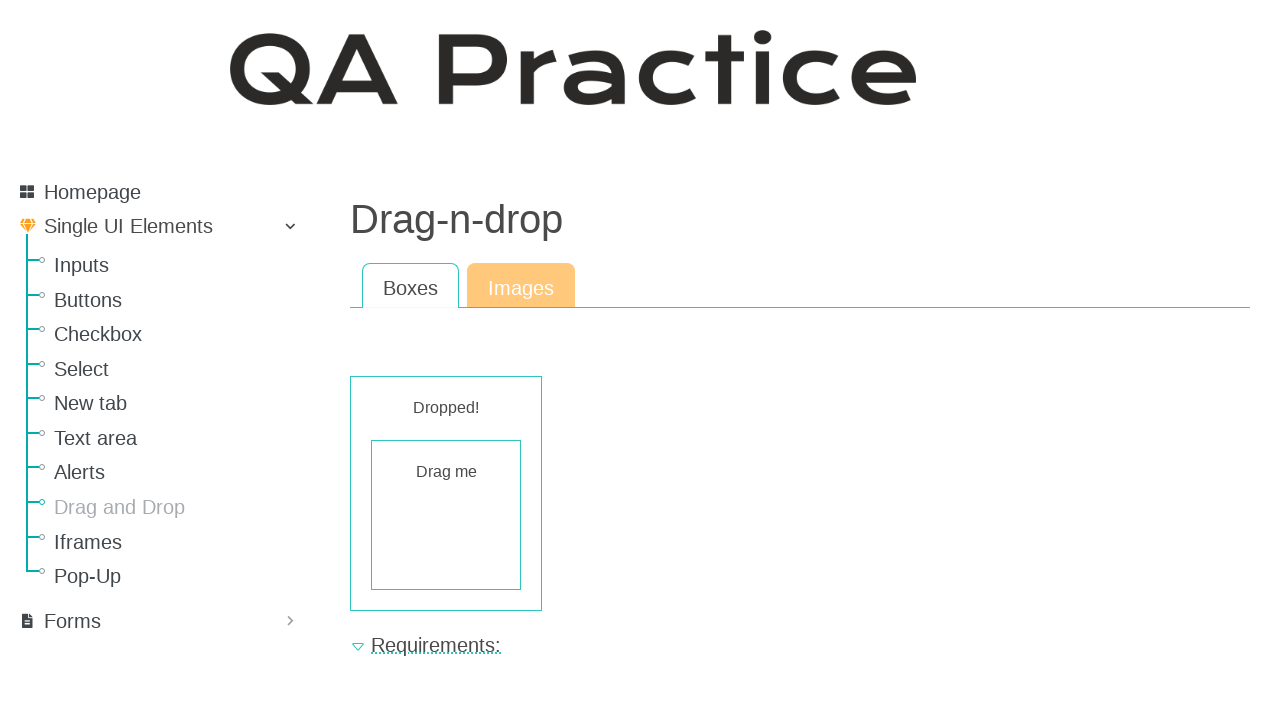

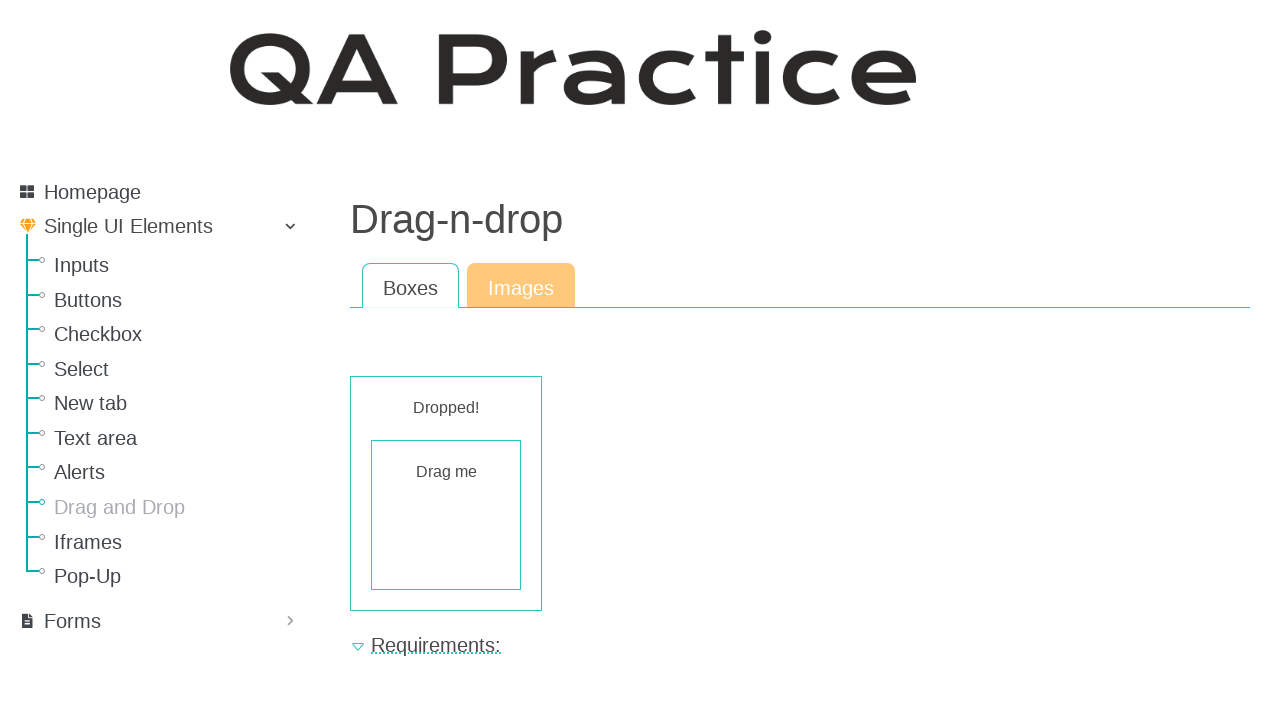